Tests opening a new browser window and navigating to a second URL, demonstrating multi-window handling in browser automation

Starting URL: https://uatfranchise.sdaemon.com/

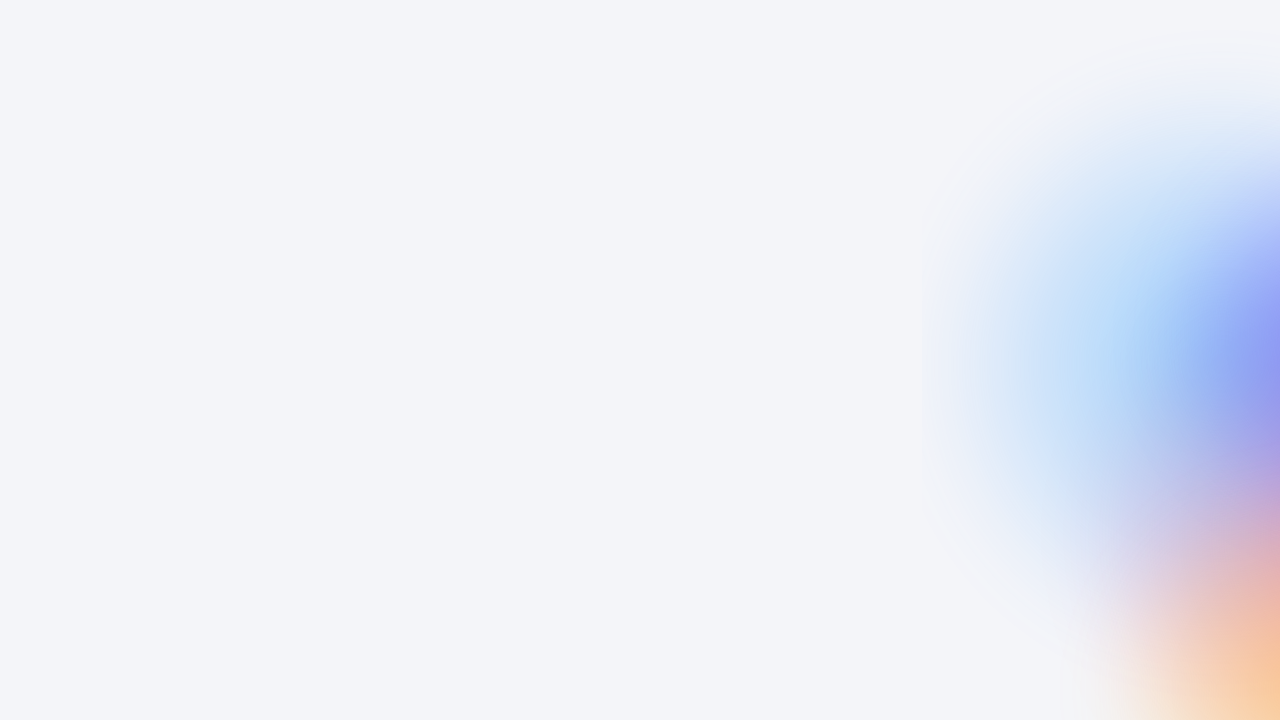

Opened a new browser page/window
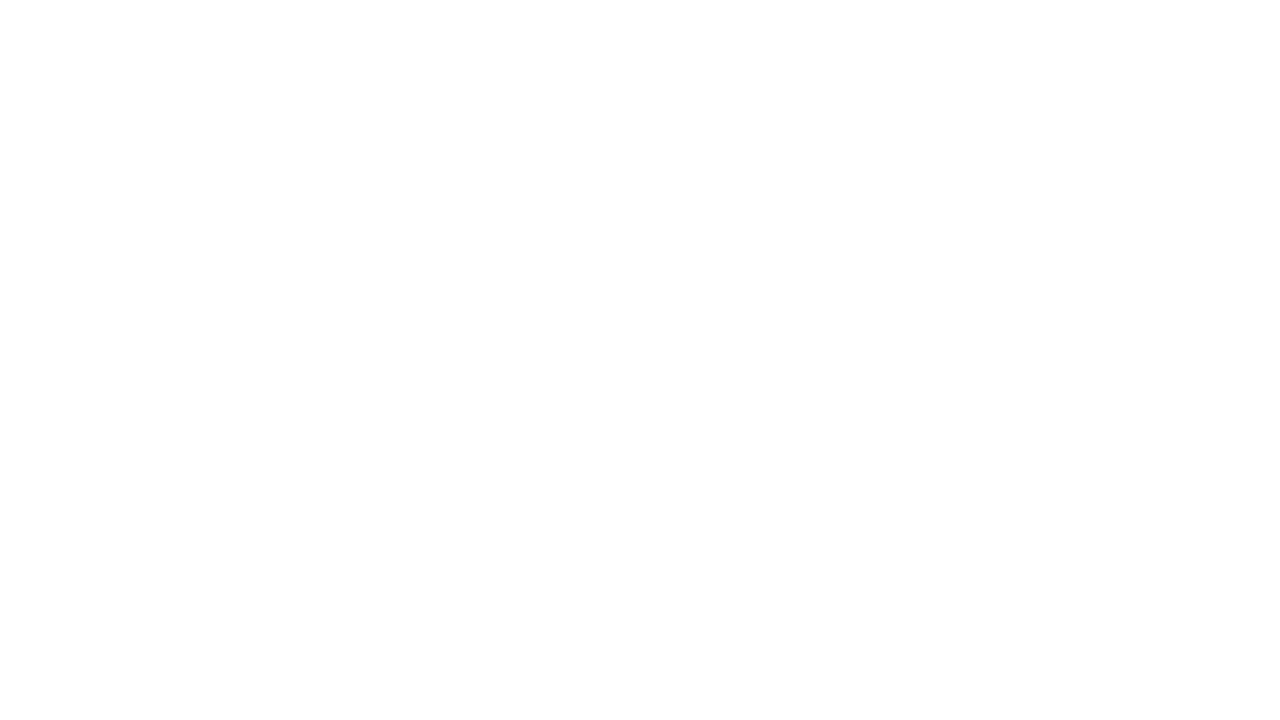

Navigated to second URL (https://uatcdb.sdaemon.com/)
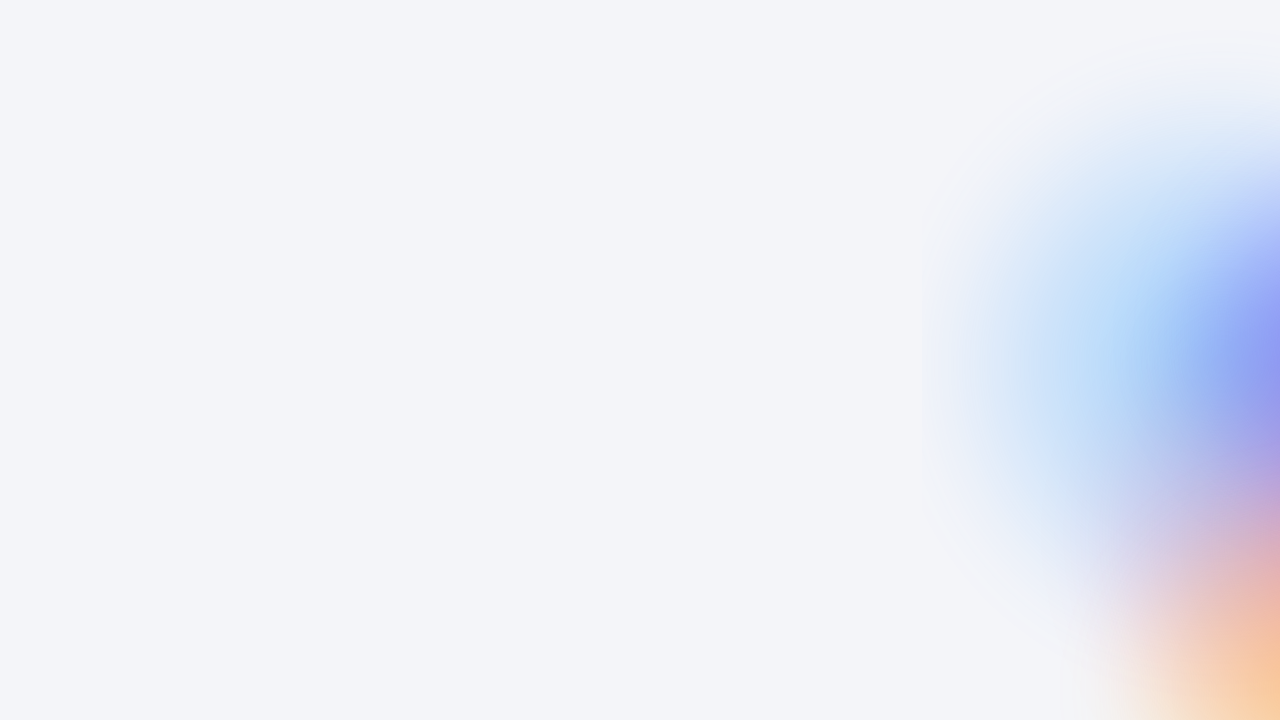

Page loaded with domcontentloaded state
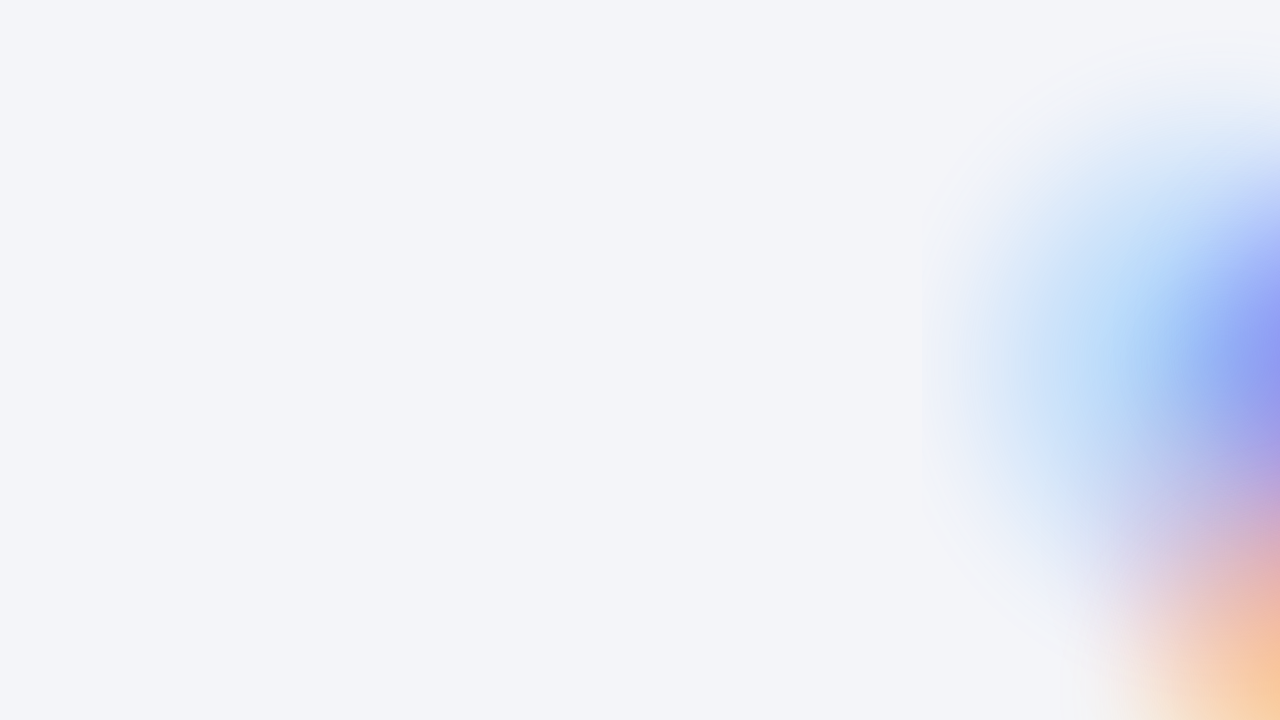

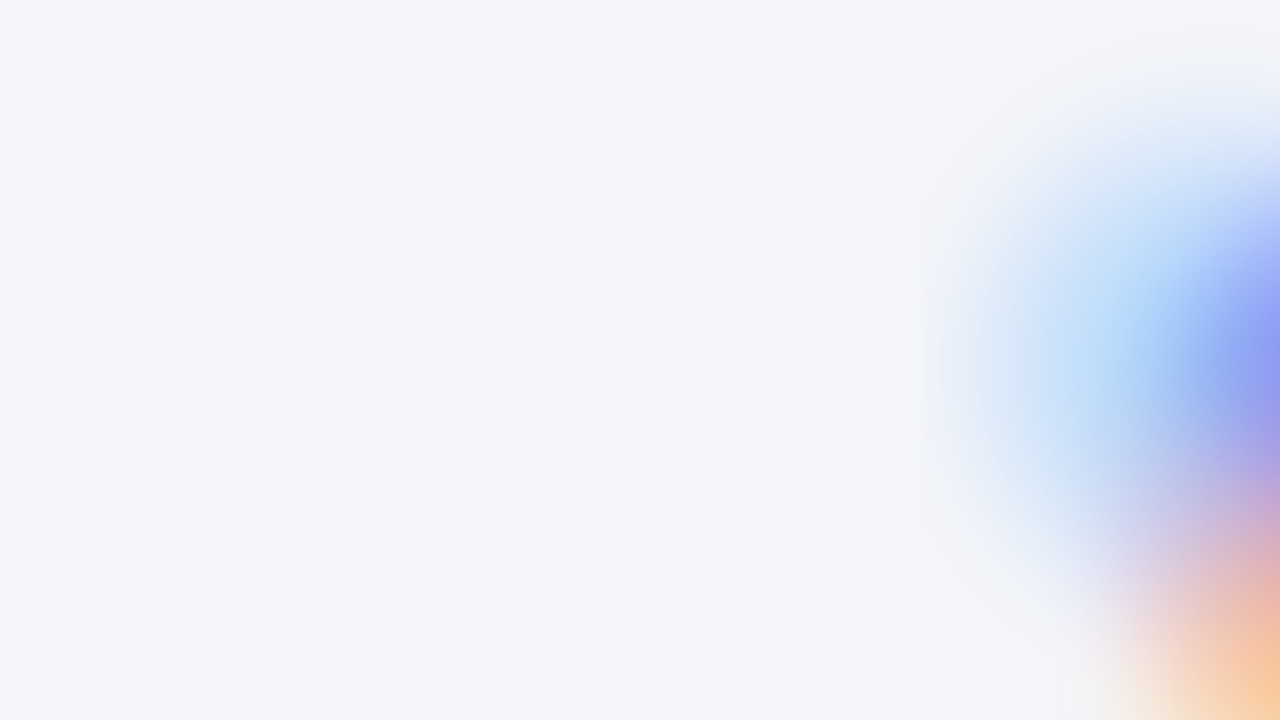